Tests form interaction on W3Schools by switching to an iframe, filling first name and last name fields with human-like typing, and submitting the form.

Starting URL: https://www.w3schools.com/html/tryit.asp?filename=tryhtml_form_submit

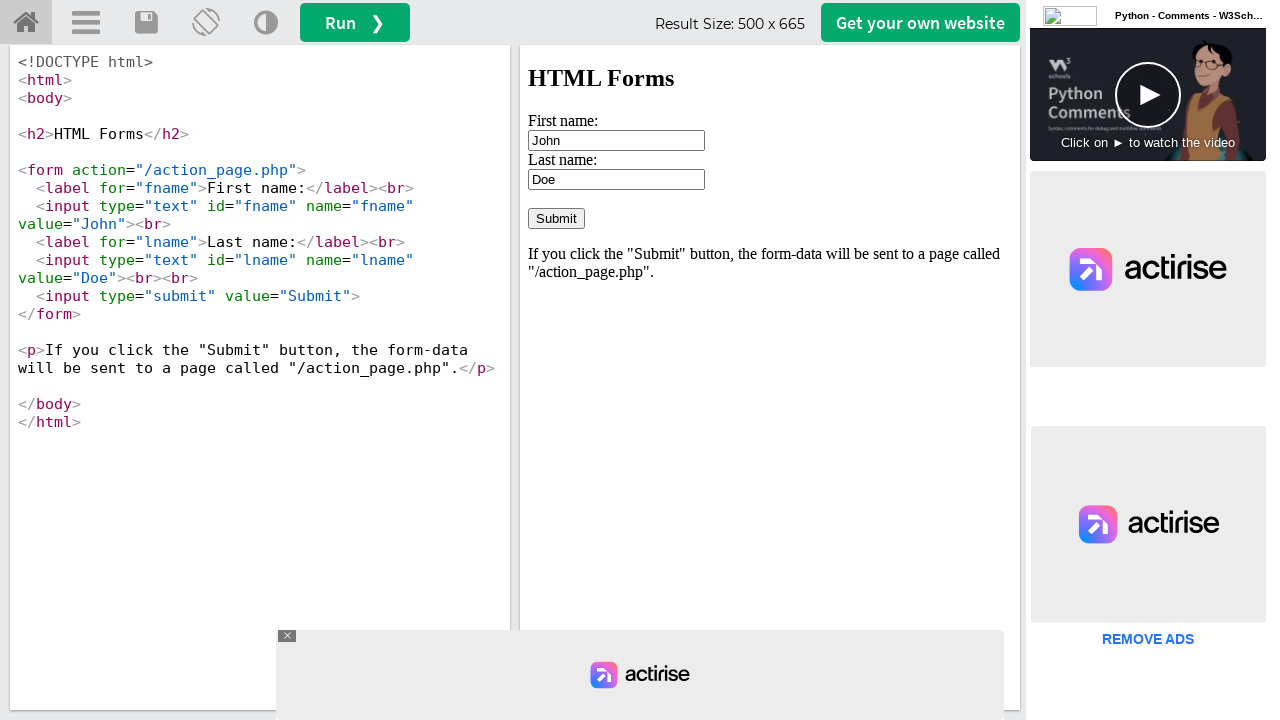

Waited 3 seconds for page to load
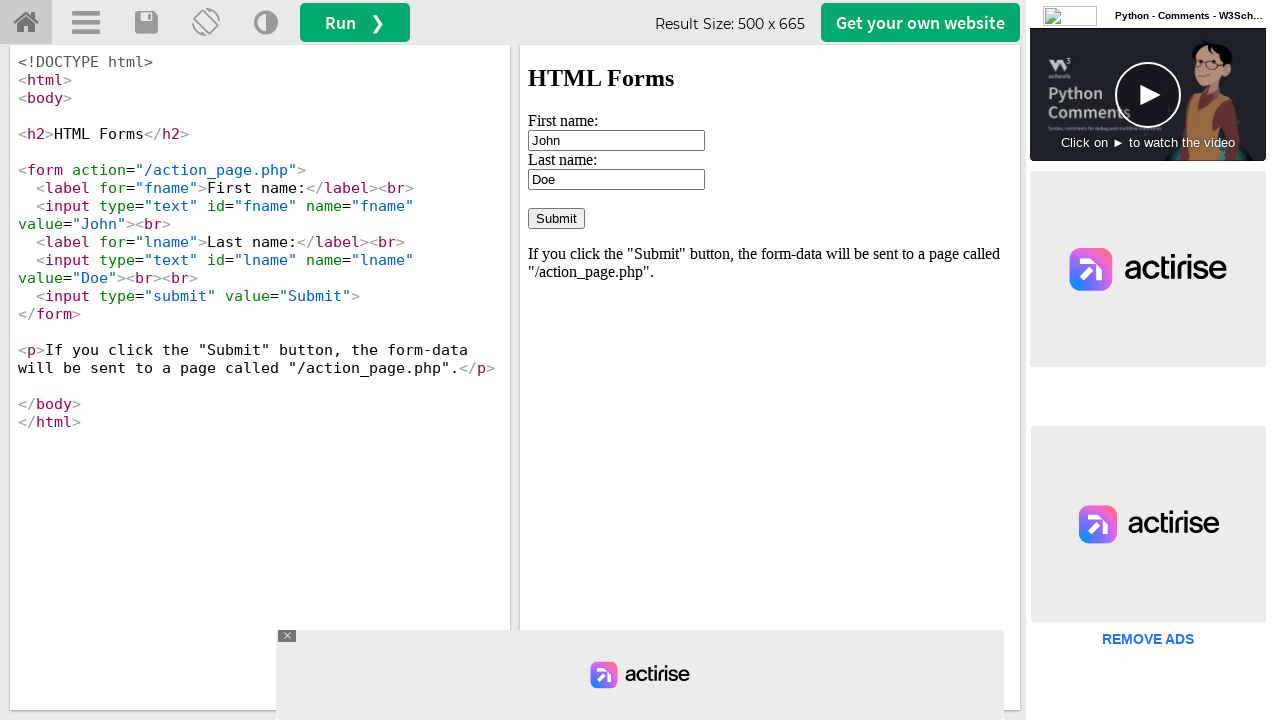

Located the iframe with id 'iframeResult'
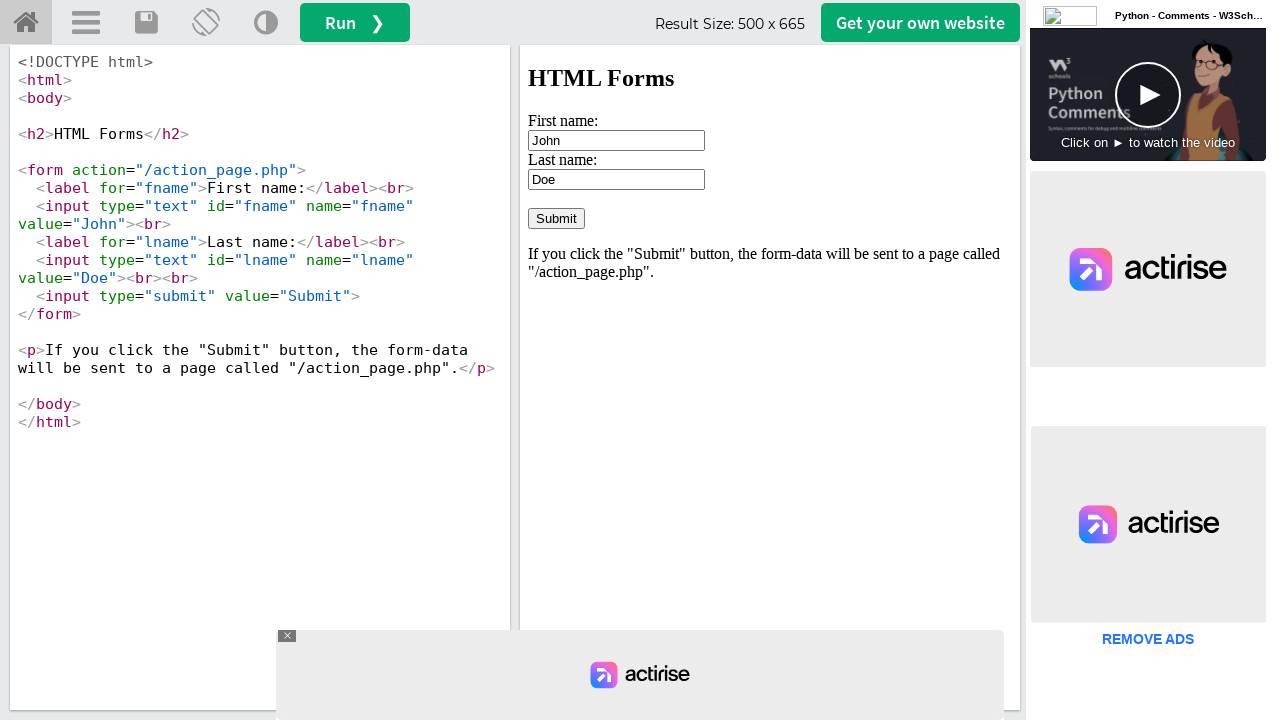

Located first name input field
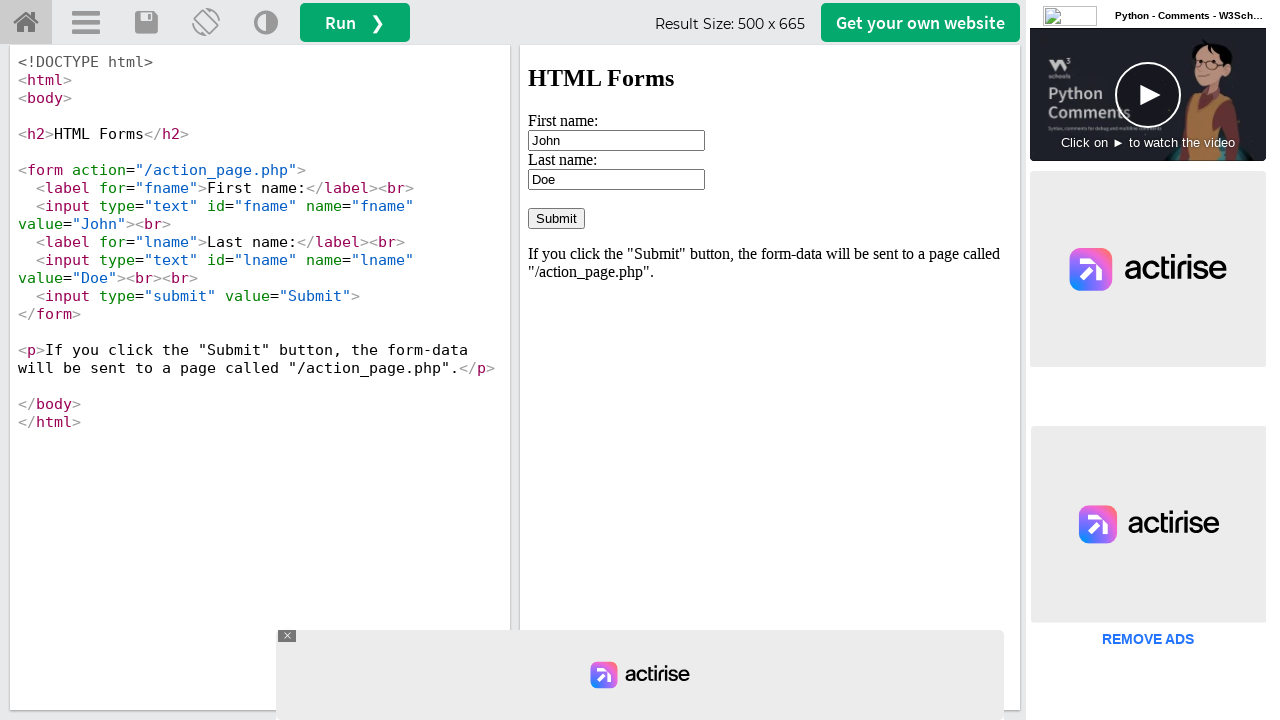

Clicked on first name field at (616, 140) on #iframeResult >> internal:control=enter-frame >> input[name='fname']
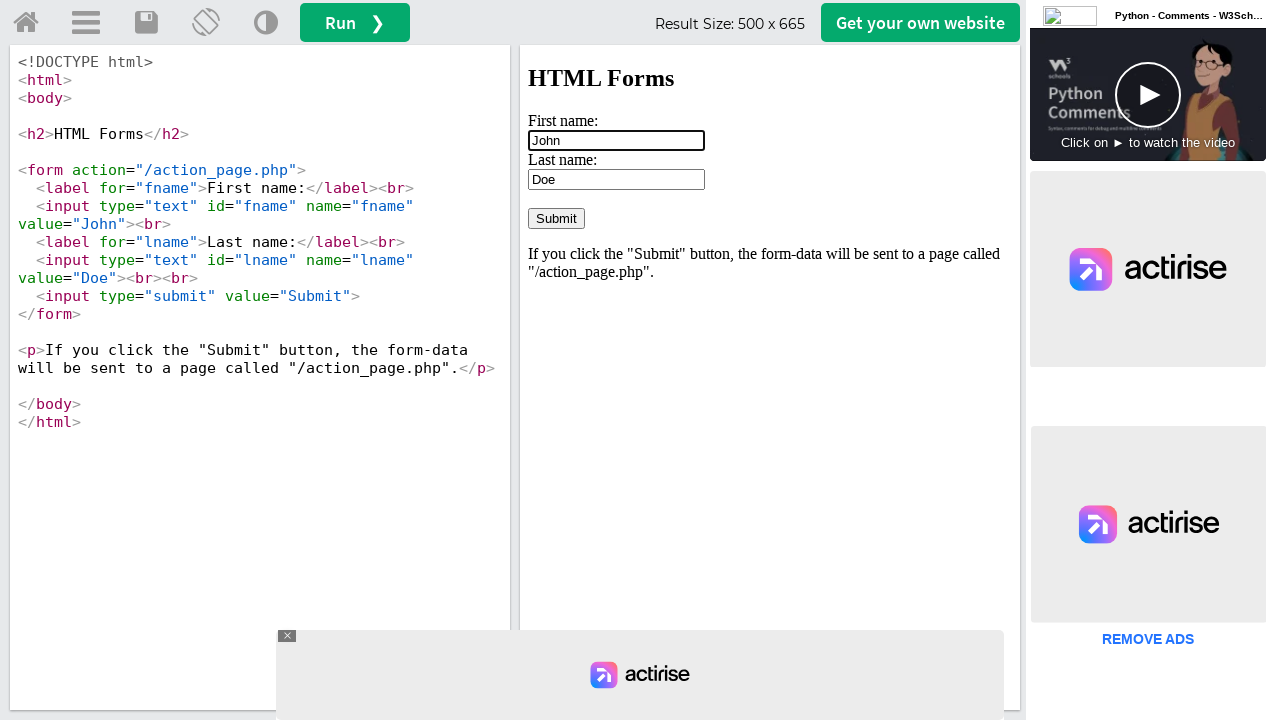

Filled first name field with 'John' on #iframeResult >> internal:control=enter-frame >> input[name='fname']
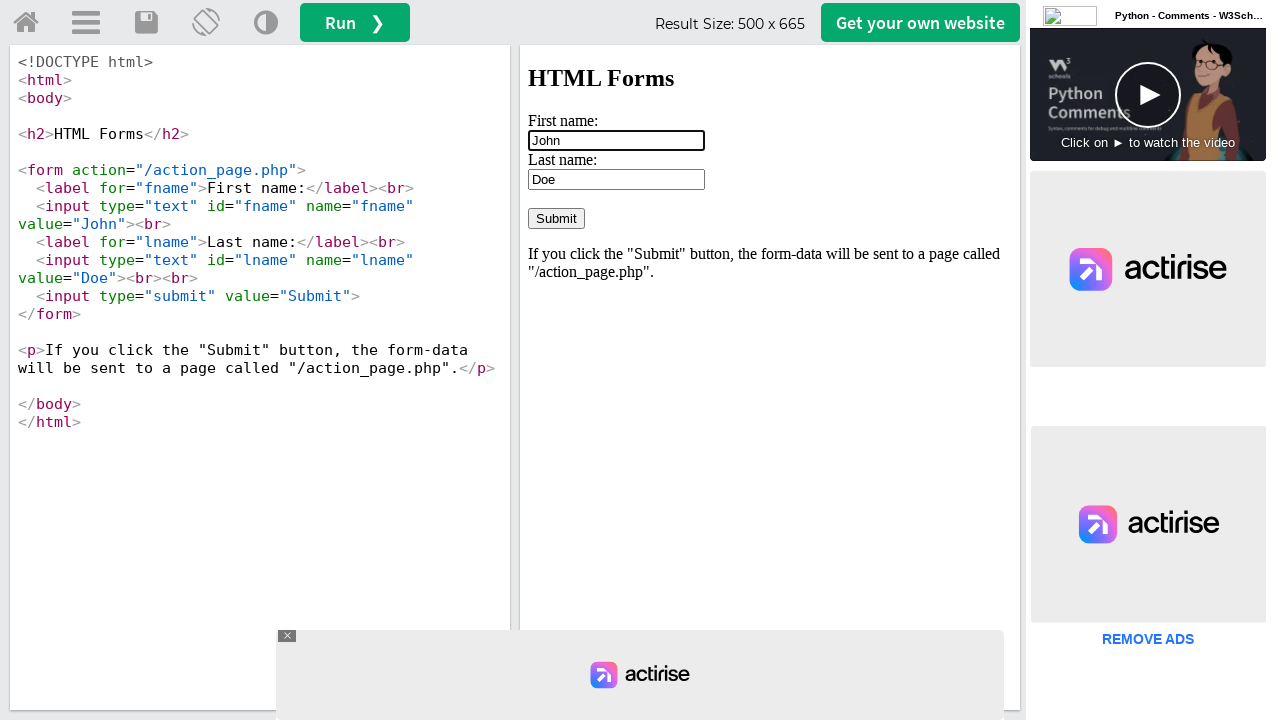

Located last name input field
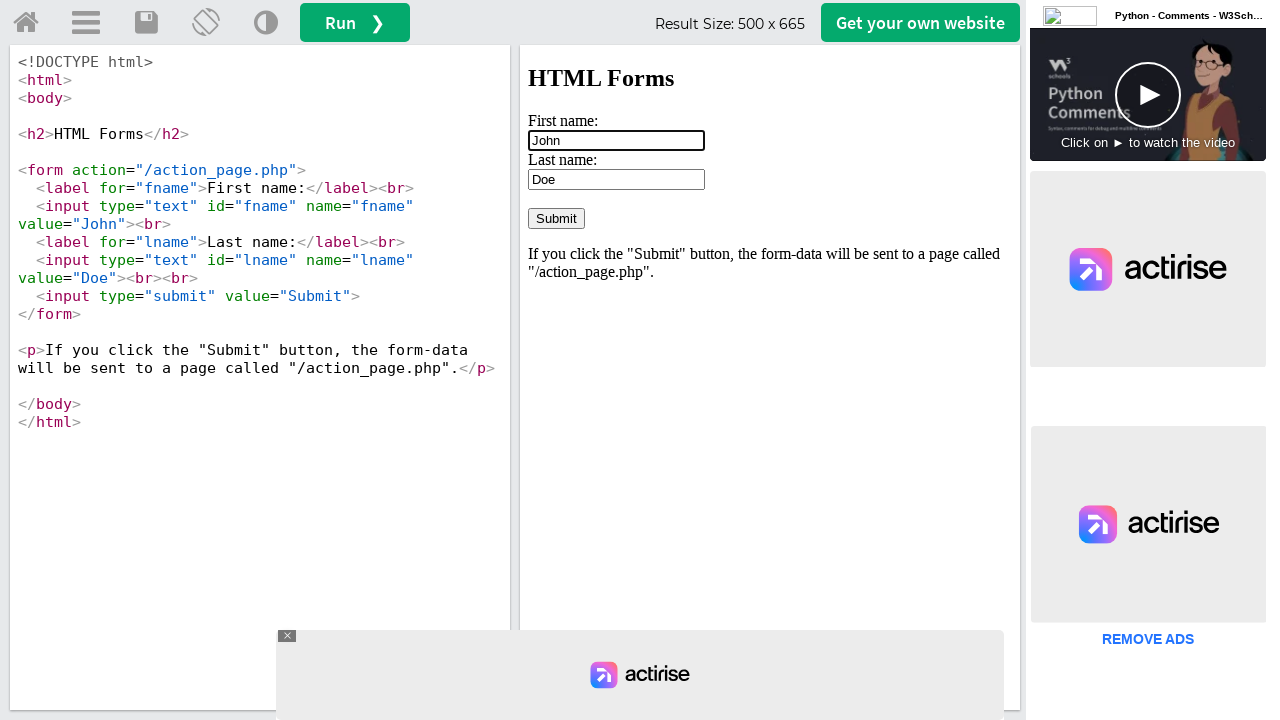

Clicked on last name field at (616, 179) on #iframeResult >> internal:control=enter-frame >> input[name='lname']
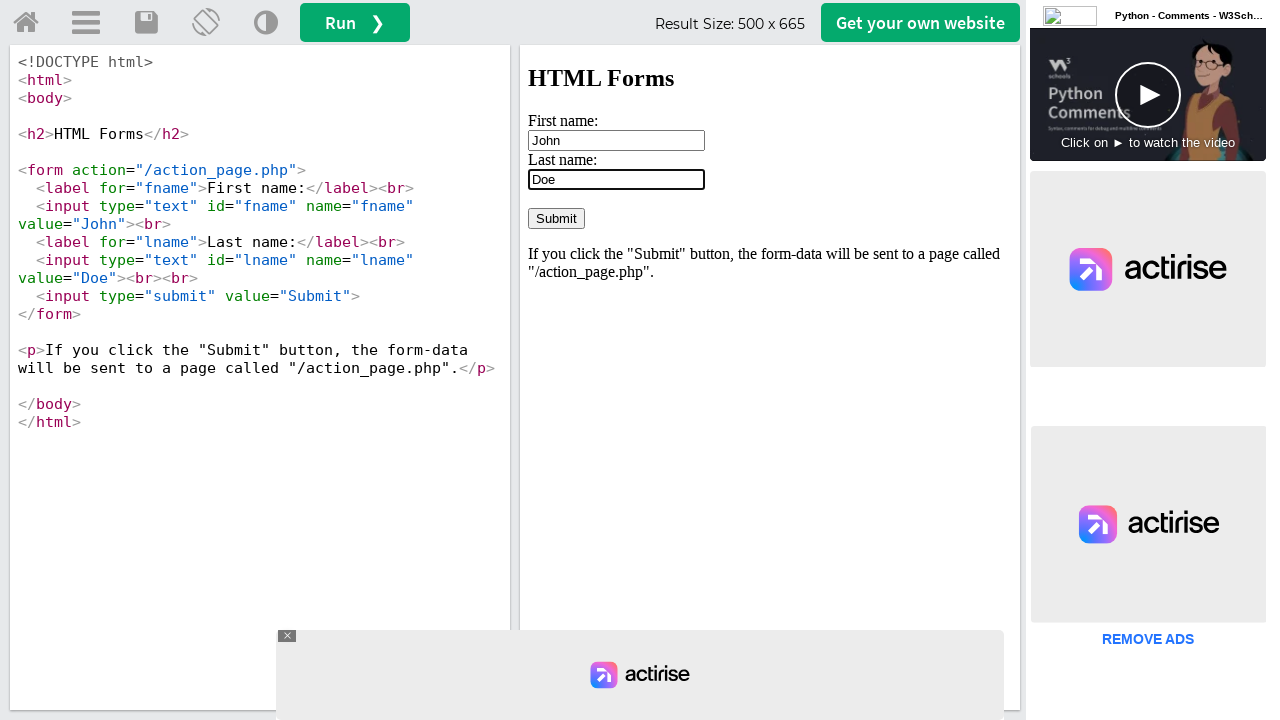

Filled last name field with 'Doe' on #iframeResult >> internal:control=enter-frame >> input[name='lname']
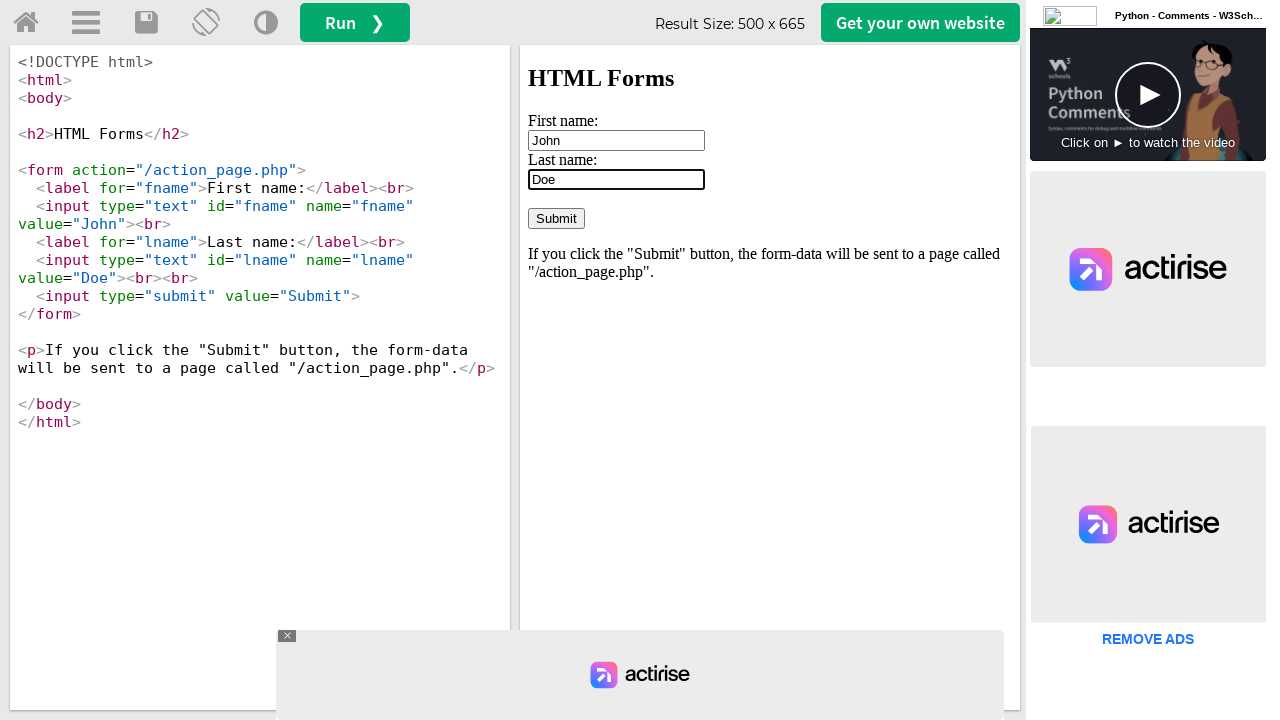

Located submit button
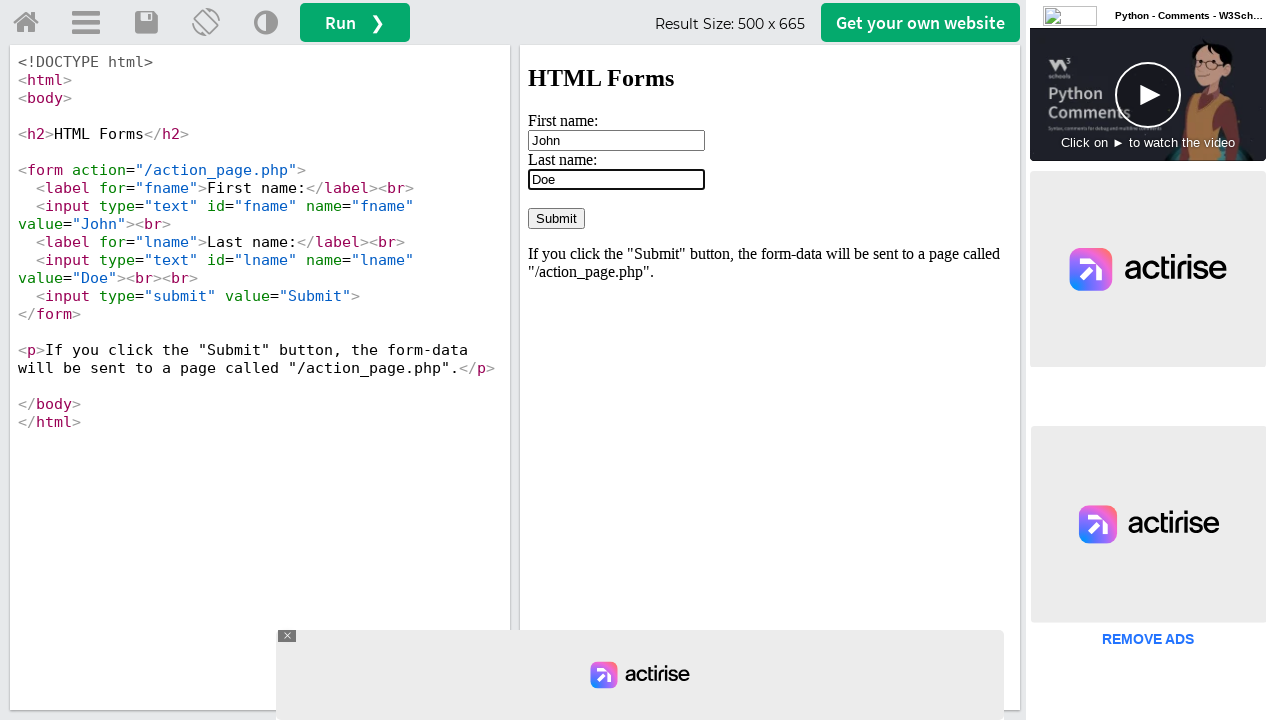

Clicked submit button to submit the form at (556, 218) on #iframeResult >> internal:control=enter-frame >> input[type='submit']
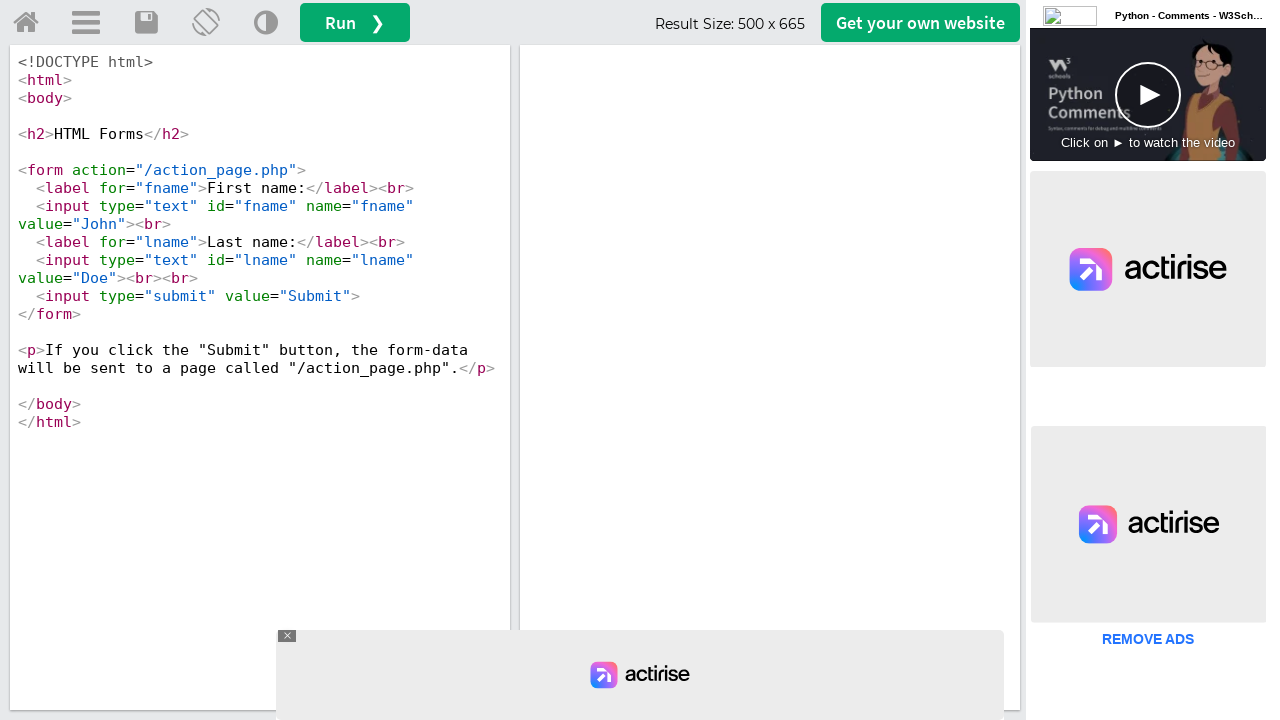

Waited 2 seconds to view form submission result
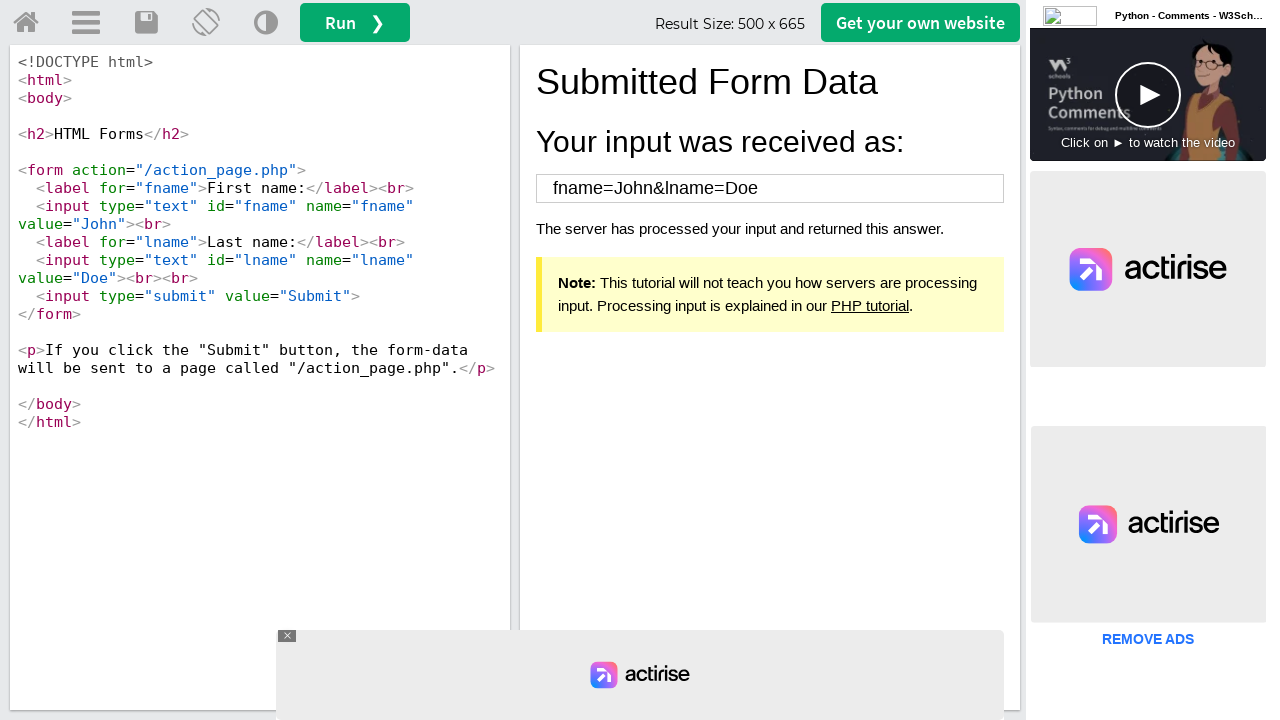

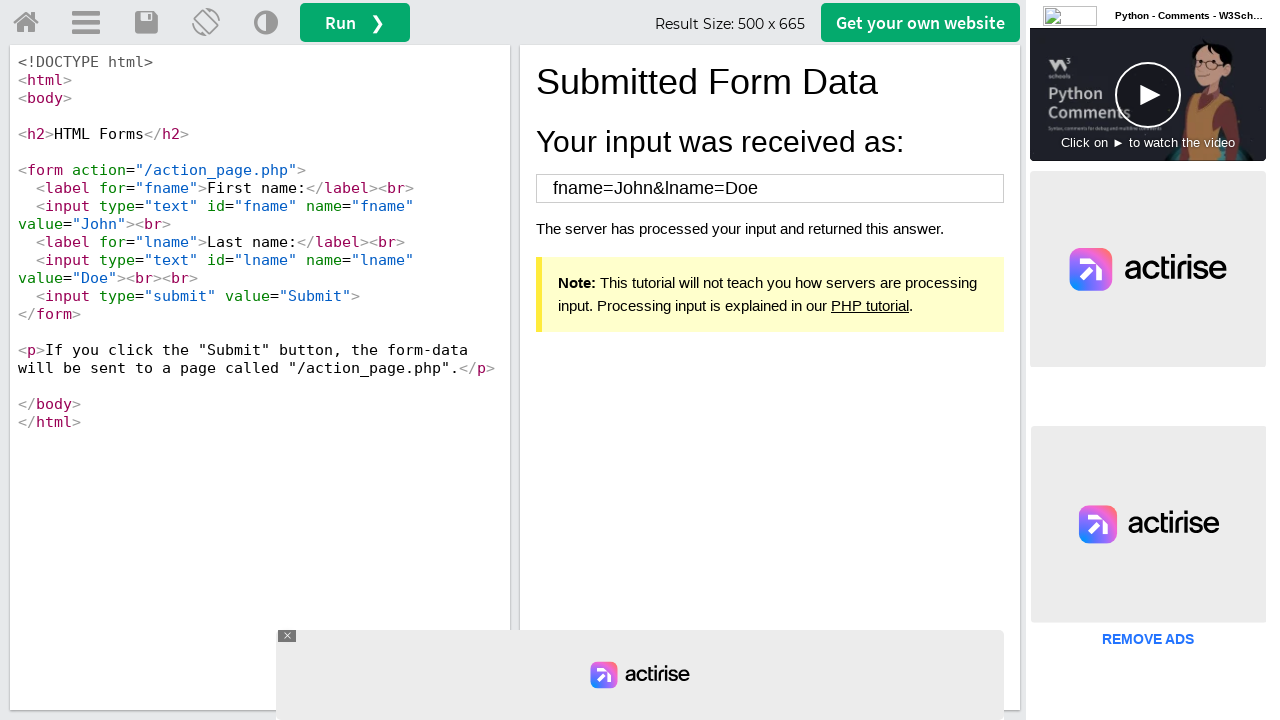